Tests context menu functionality by navigating to the context menu page, right-clicking on a designated hot-spot element, and accepting the resulting JavaScript alert.

Starting URL: https://the-internet.herokuapp.com/

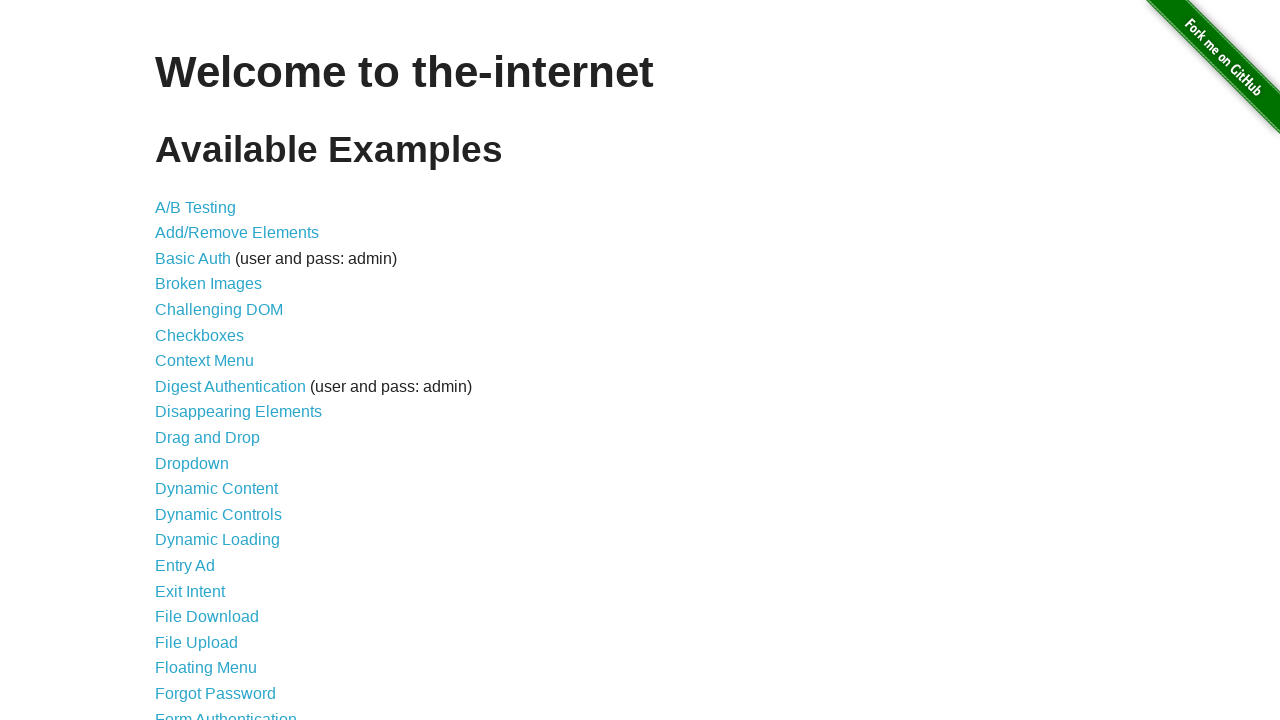

Clicked on the Context Menu link (7th item in the list) at (204, 361) on xpath=//li[7]/a
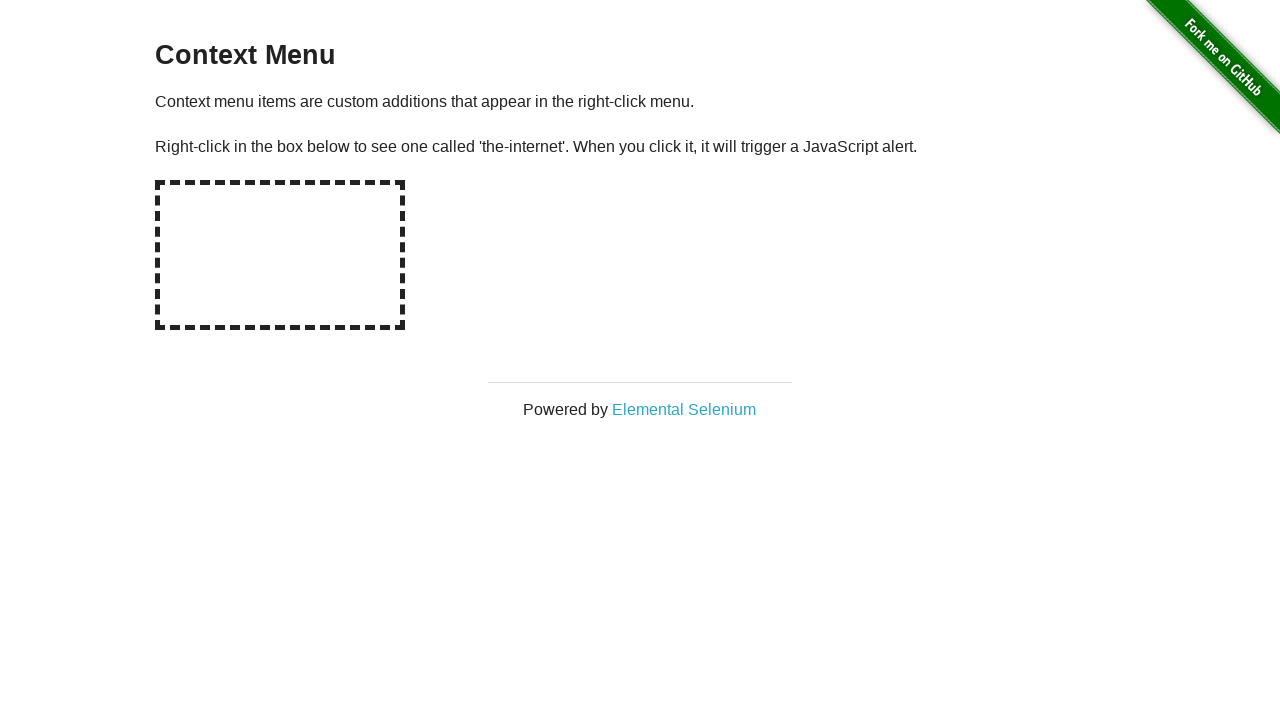

Right-clicked on the hot-spot element to trigger context menu at (280, 255) on #hot-spot
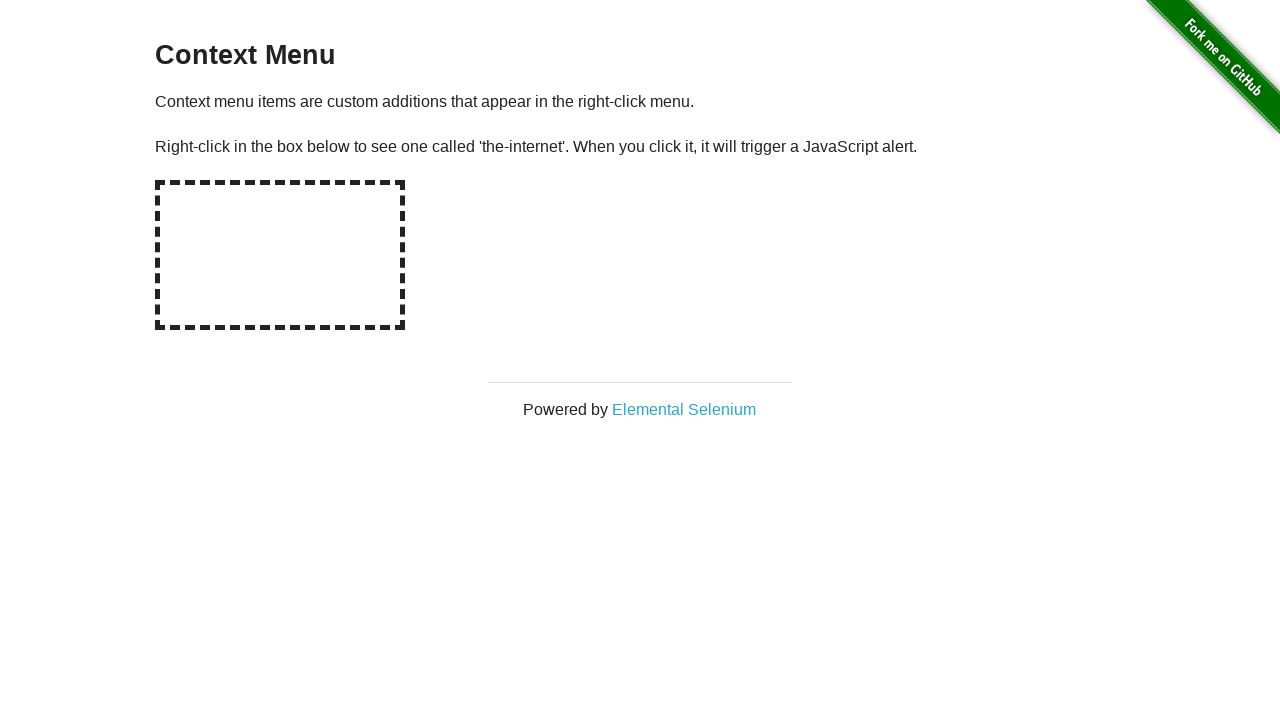

Set up dialog handler to accept alerts
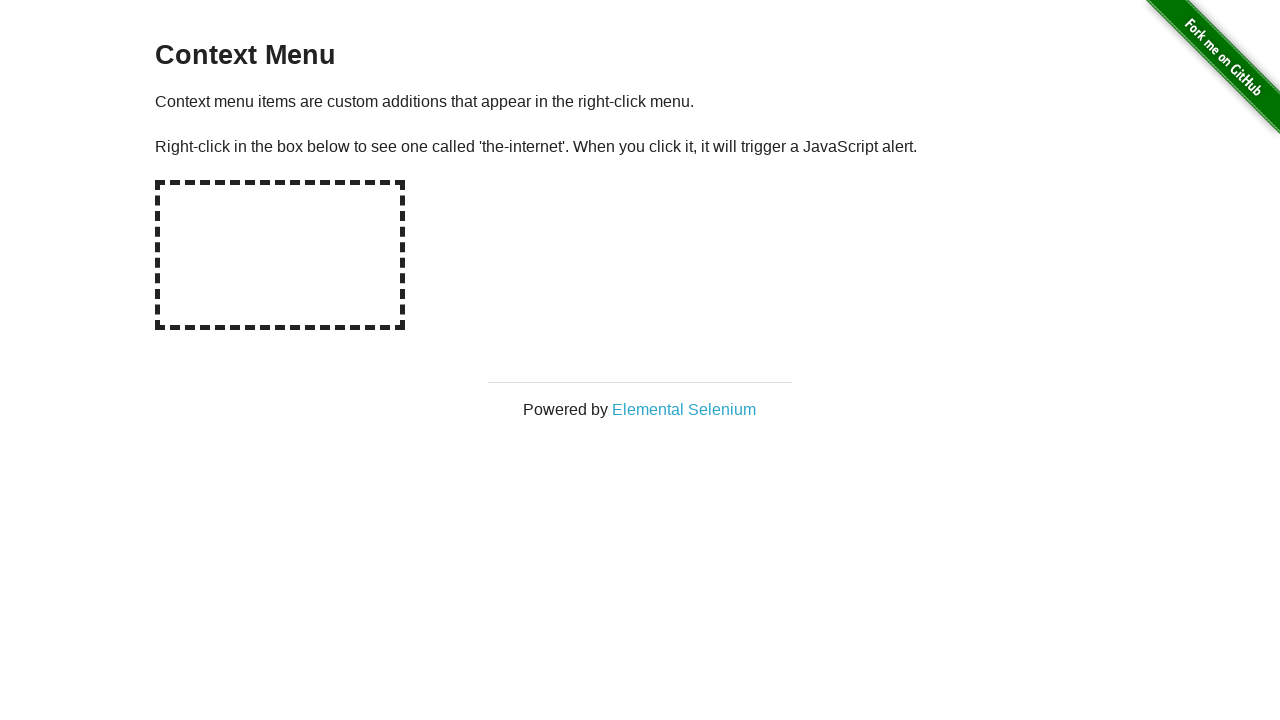

Waited 500ms for alert dialog to appear and be accepted
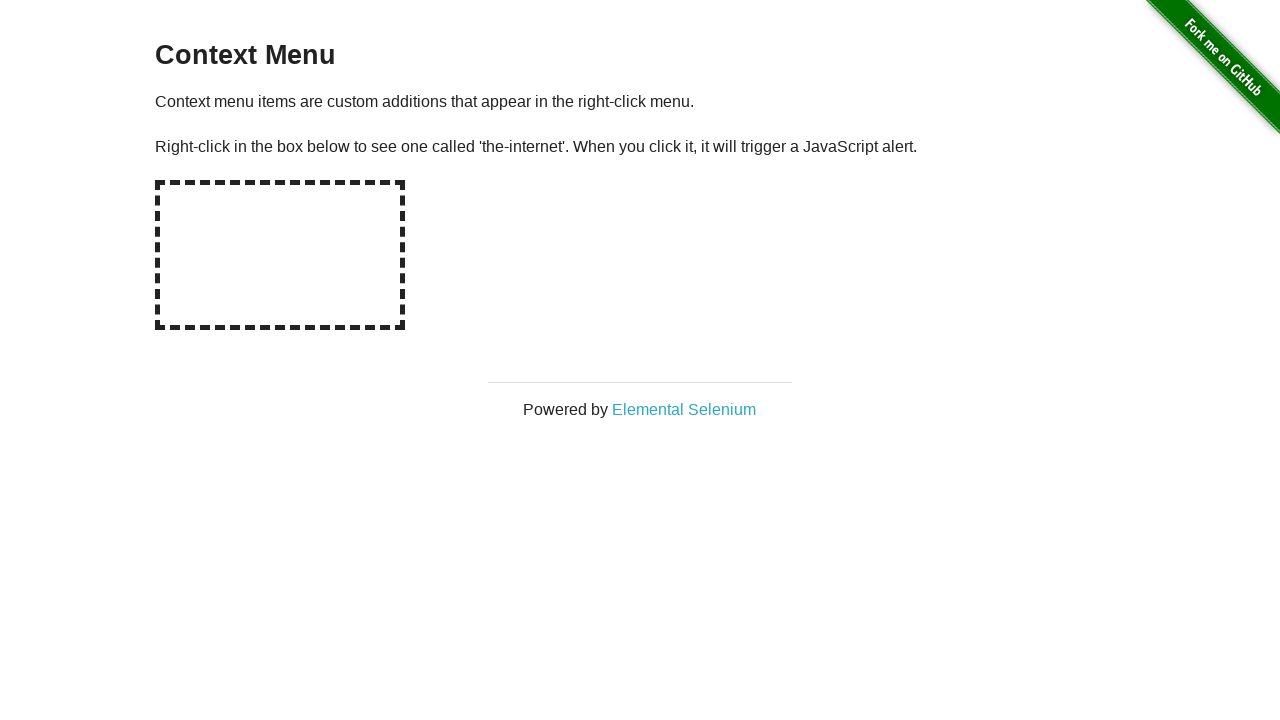

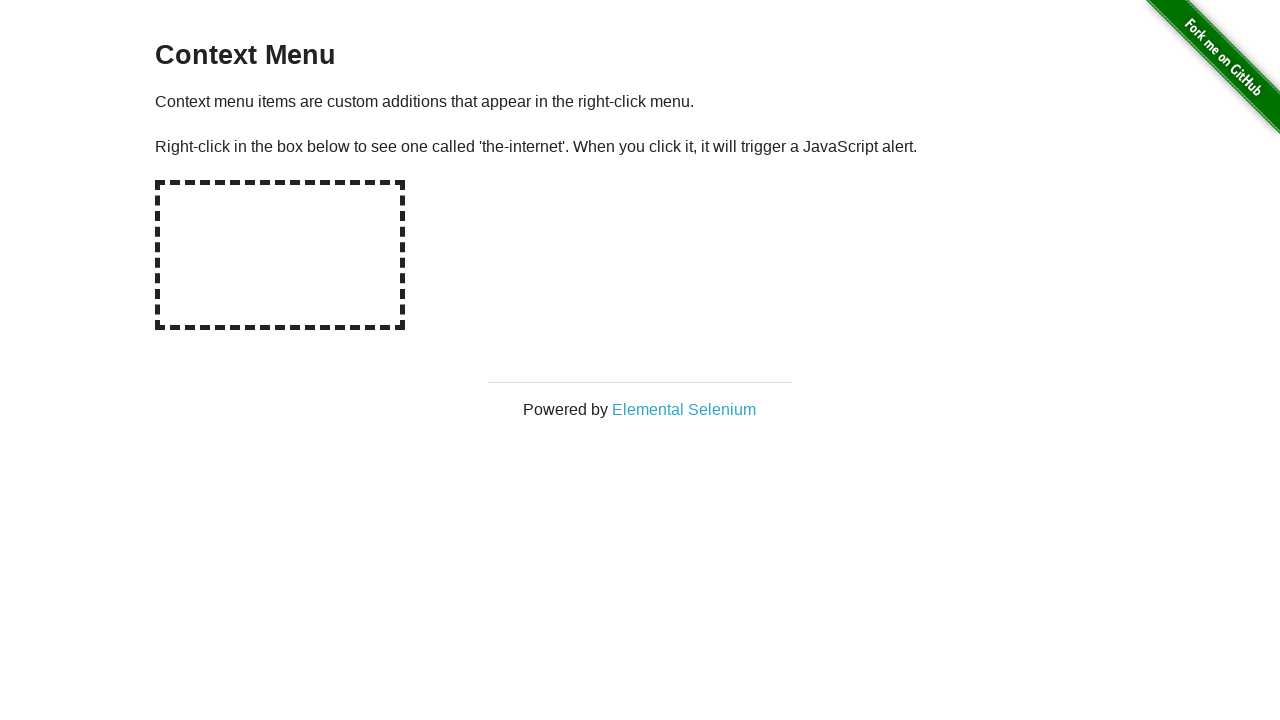